Tests radio button functionality by clicking and verifying the selection state of blue and red radio buttons

Starting URL: http://samples.gwtproject.org/samples/Showcase/Showcase.html#!CwRadioButton

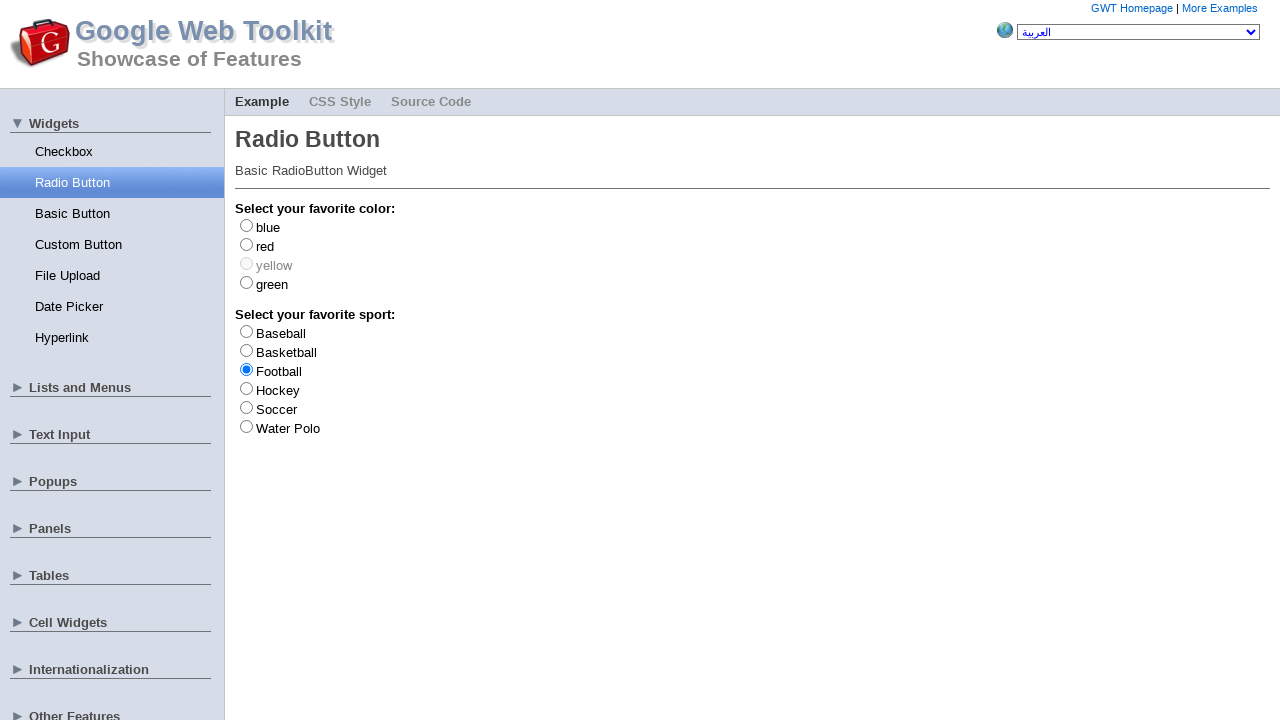

Located blue radio button element
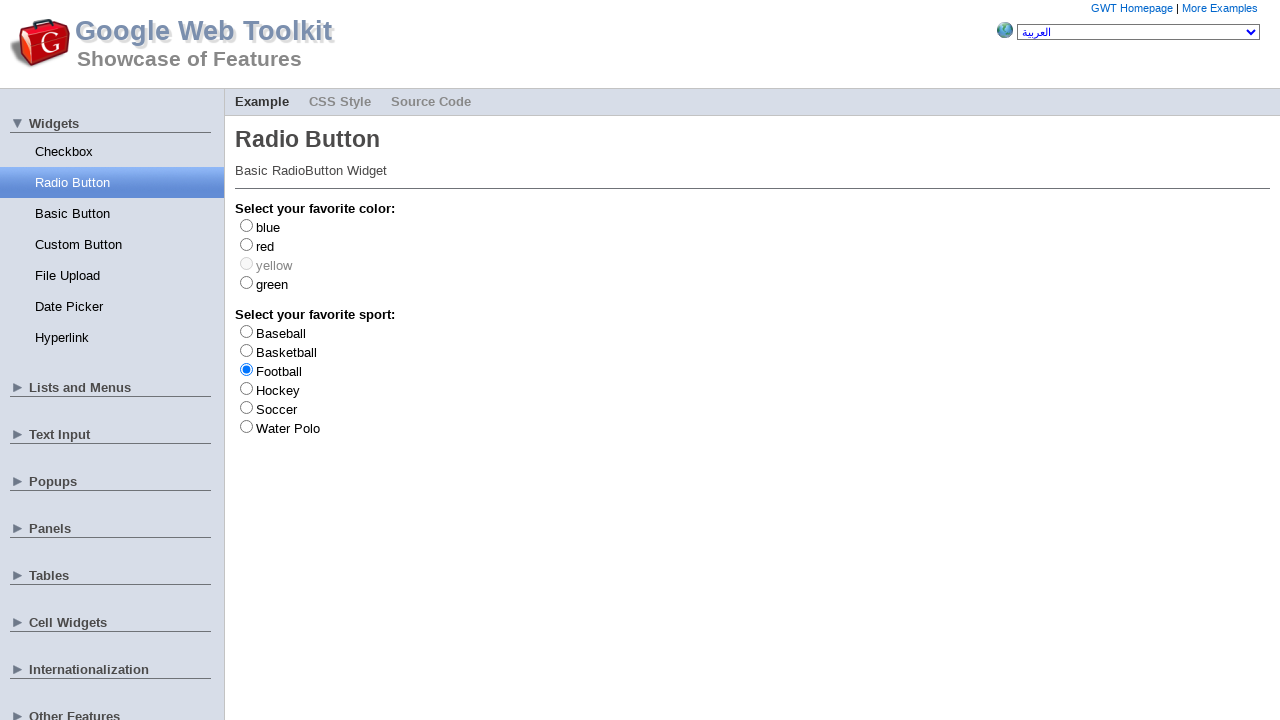

Located red radio button element
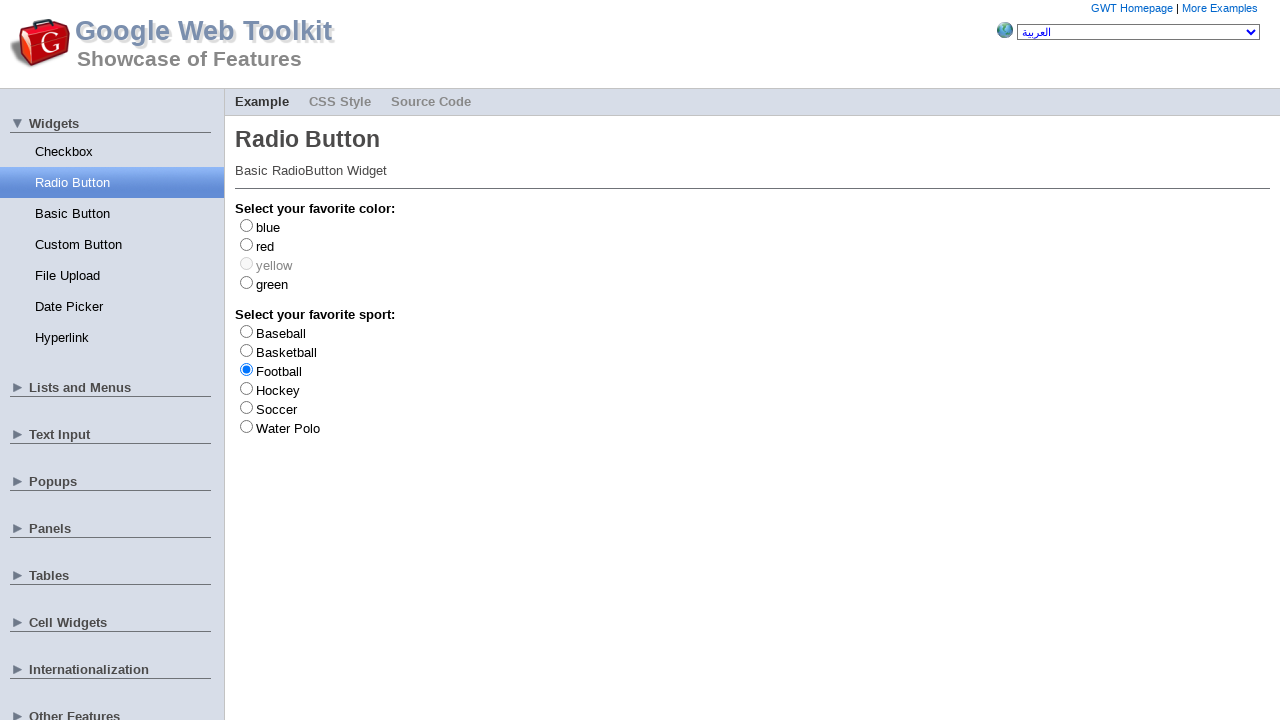

Clicked blue radio button at (246, 225) on #gwt-debug-cwRadioButton-color-blue-input
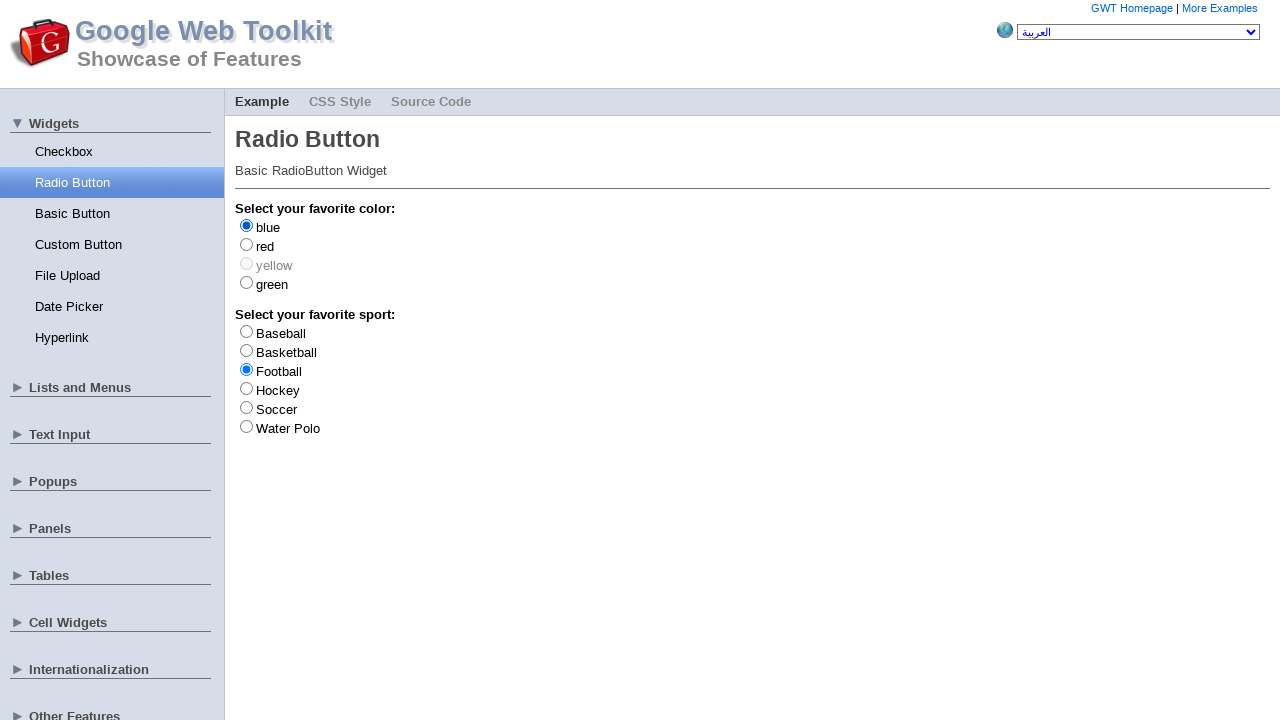

Clicked blue radio button again to test re-click behavior at (246, 225) on #gwt-debug-cwRadioButton-color-blue-input
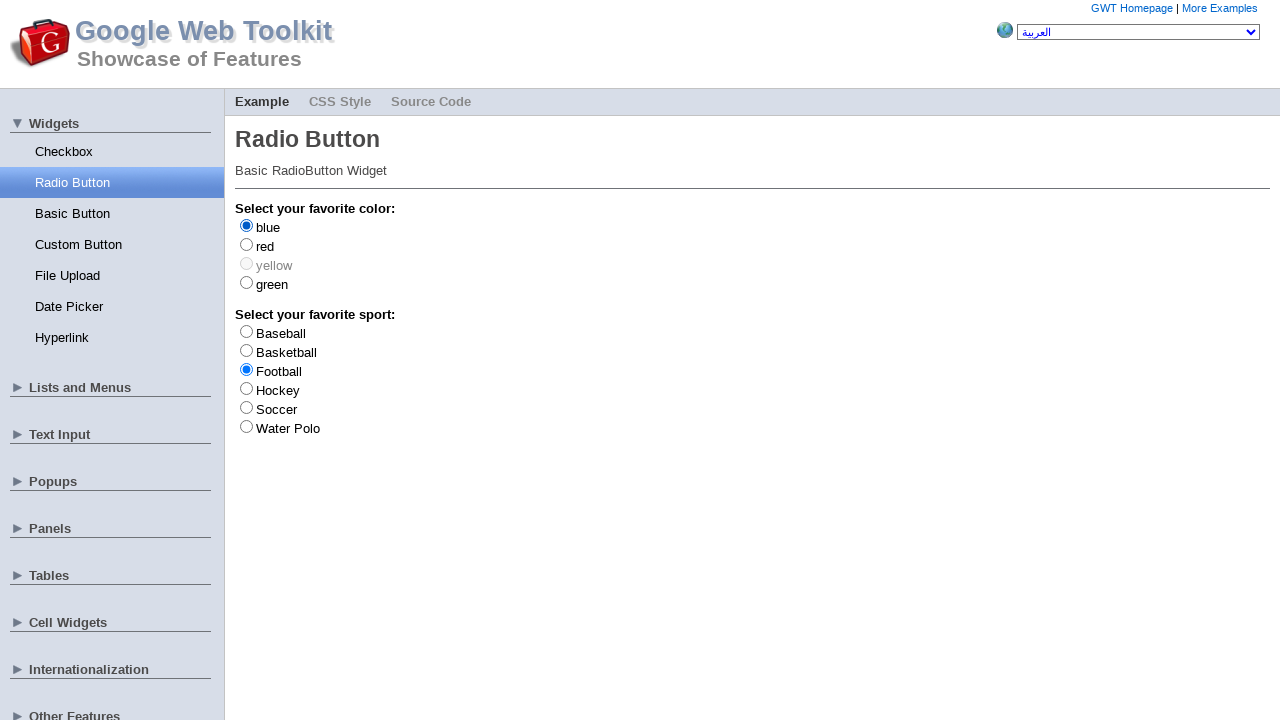

Clicked red radio button at (246, 244) on #gwt-debug-cwRadioButton-color-red-input
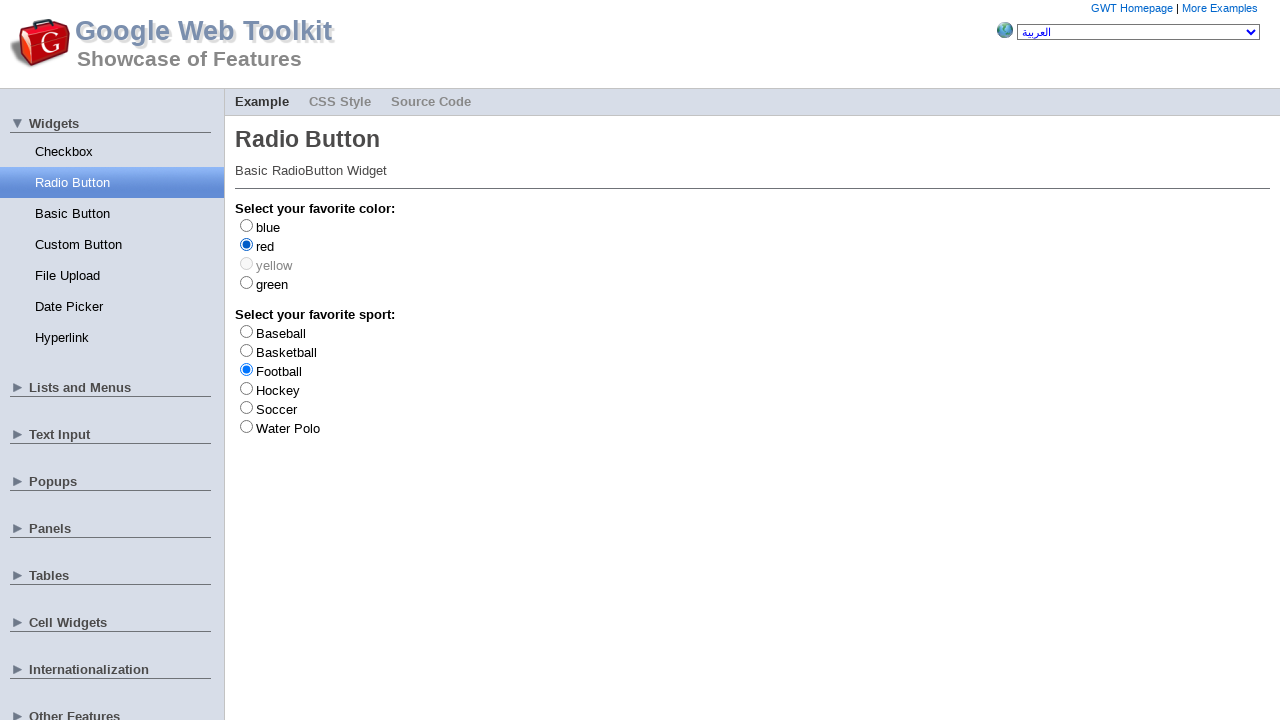

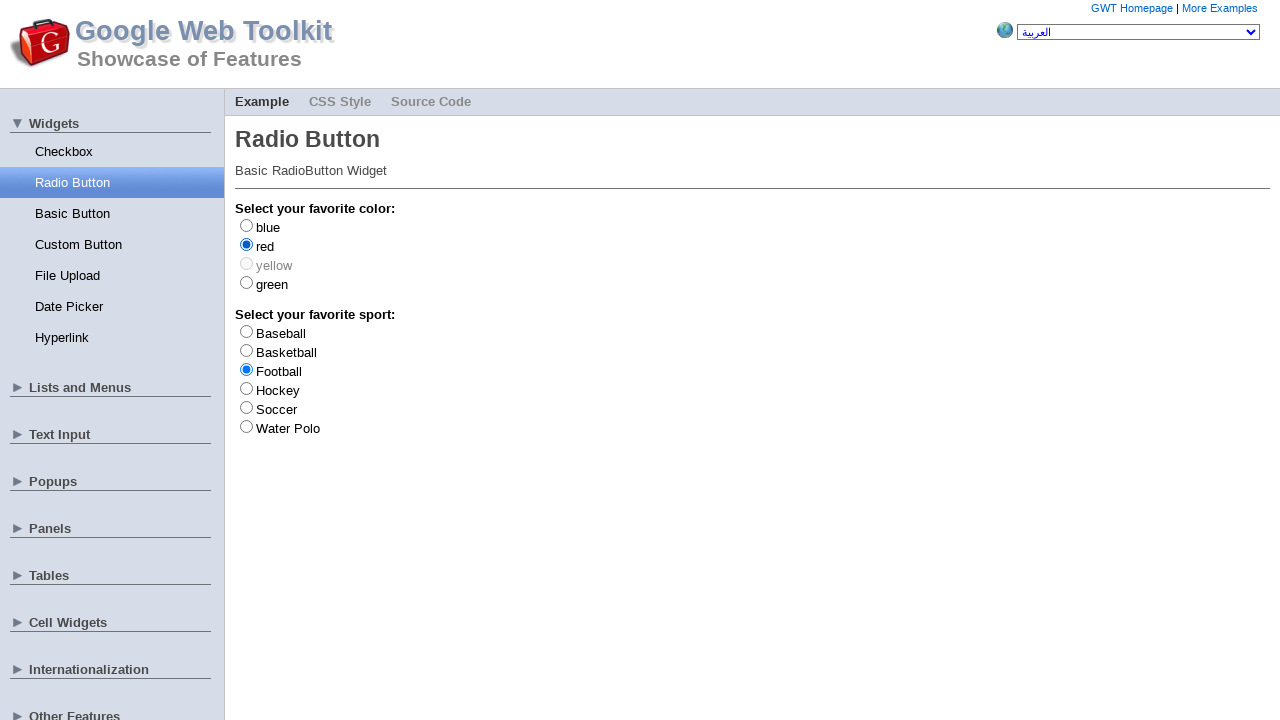